Tests keyboard actions by filling form fields and using keyboard shortcuts to copy and paste address

Starting URL: https://demoqa.com/text-box

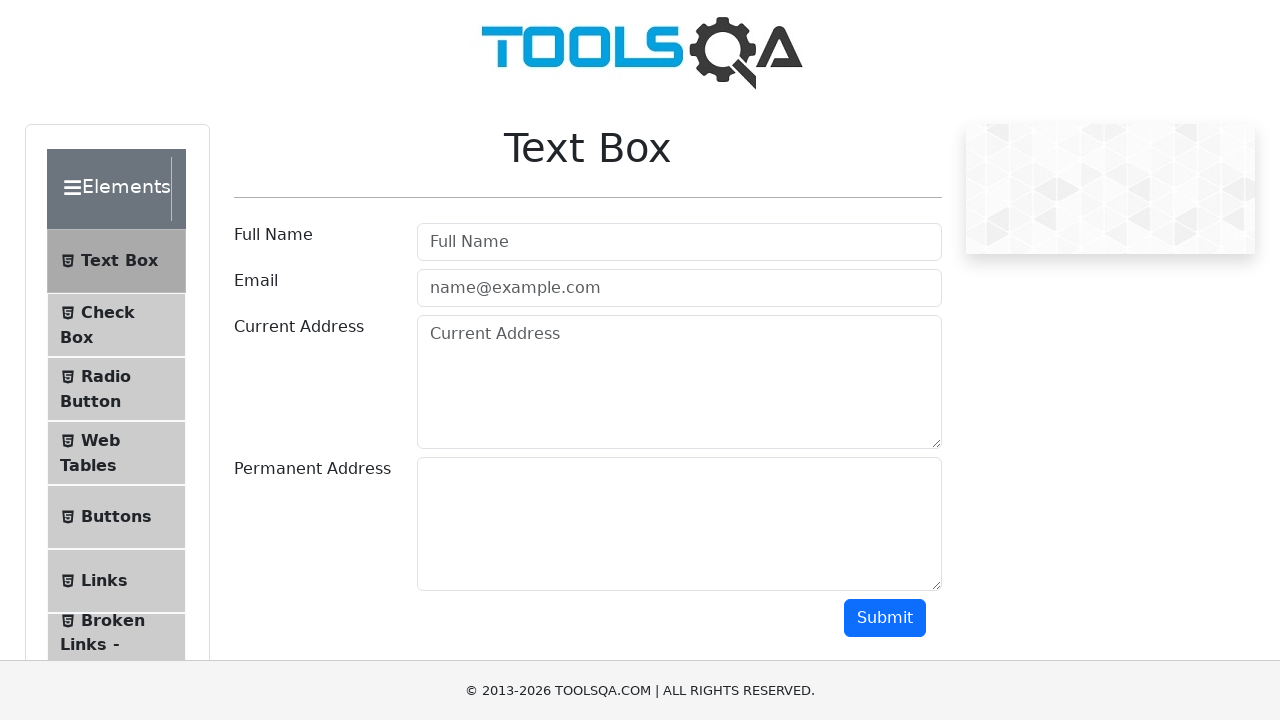

Filled full name field with 'John' on #userName
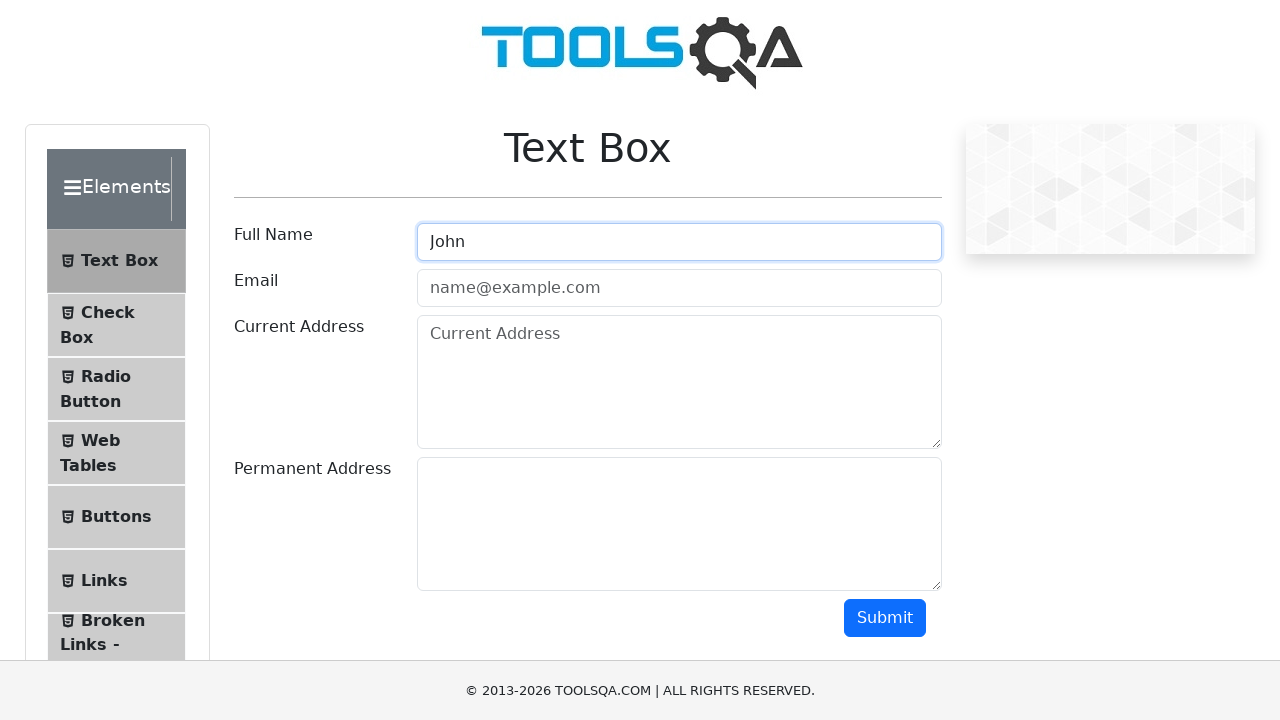

Filled email field with 'abc@gmail.com' on #userEmail
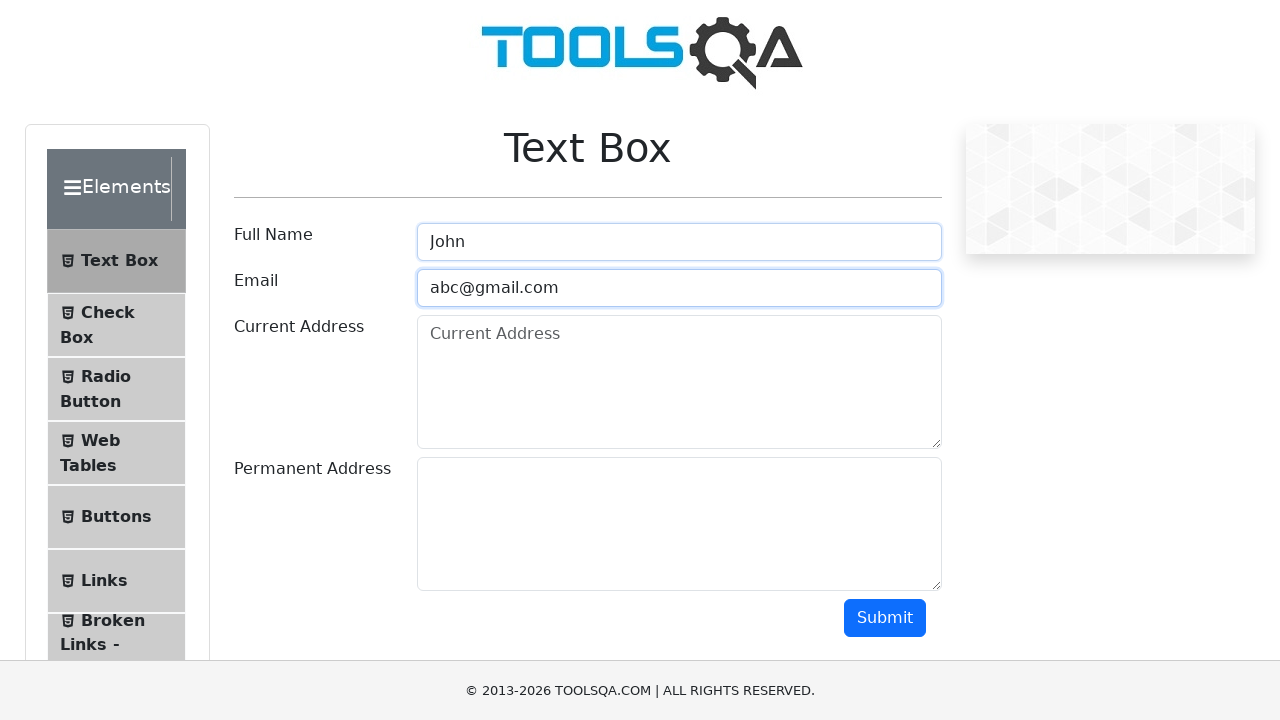

Filled current address field with 'TP Road,TVM' on #currentAddress
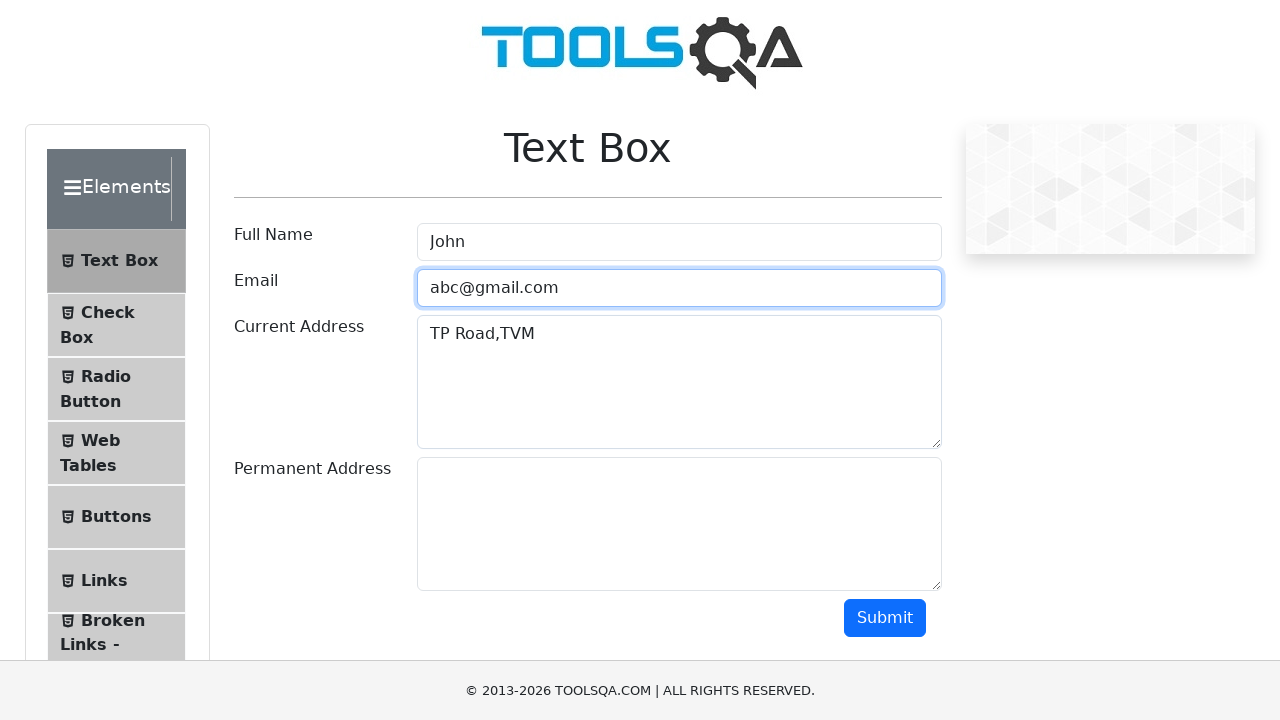

Focused on current address field on #currentAddress
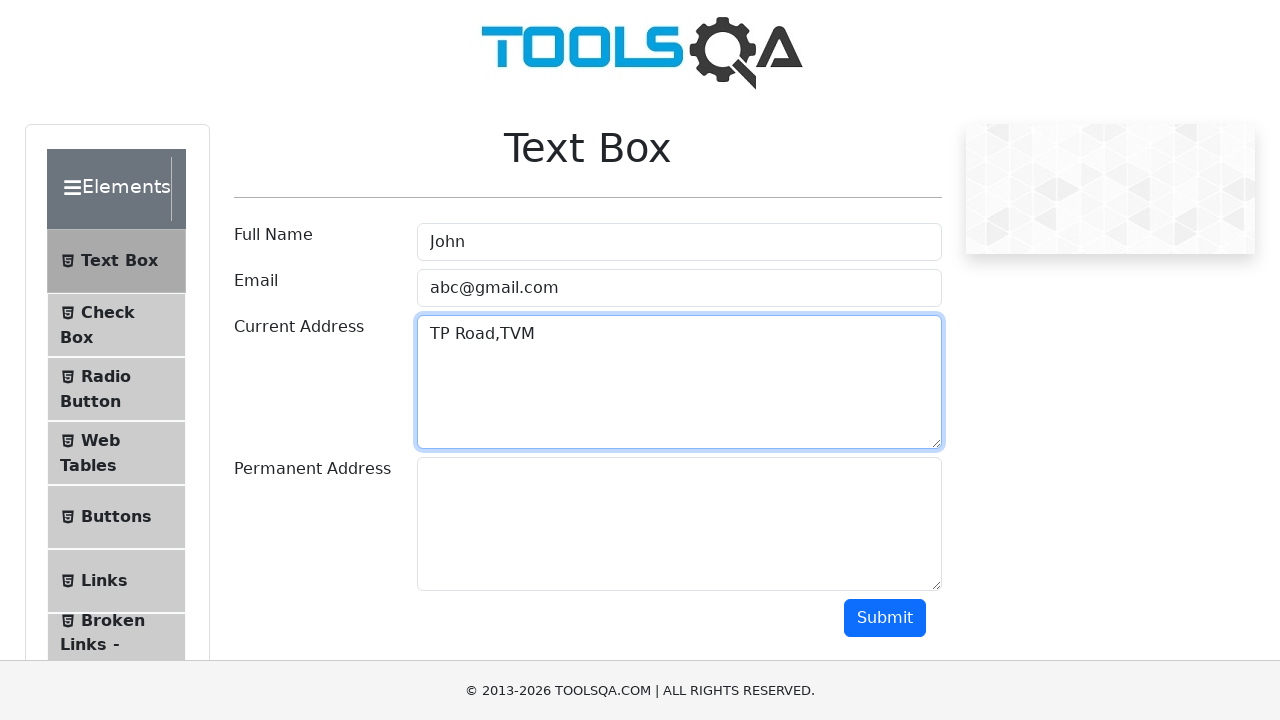

Selected all text in current address field using Ctrl+A
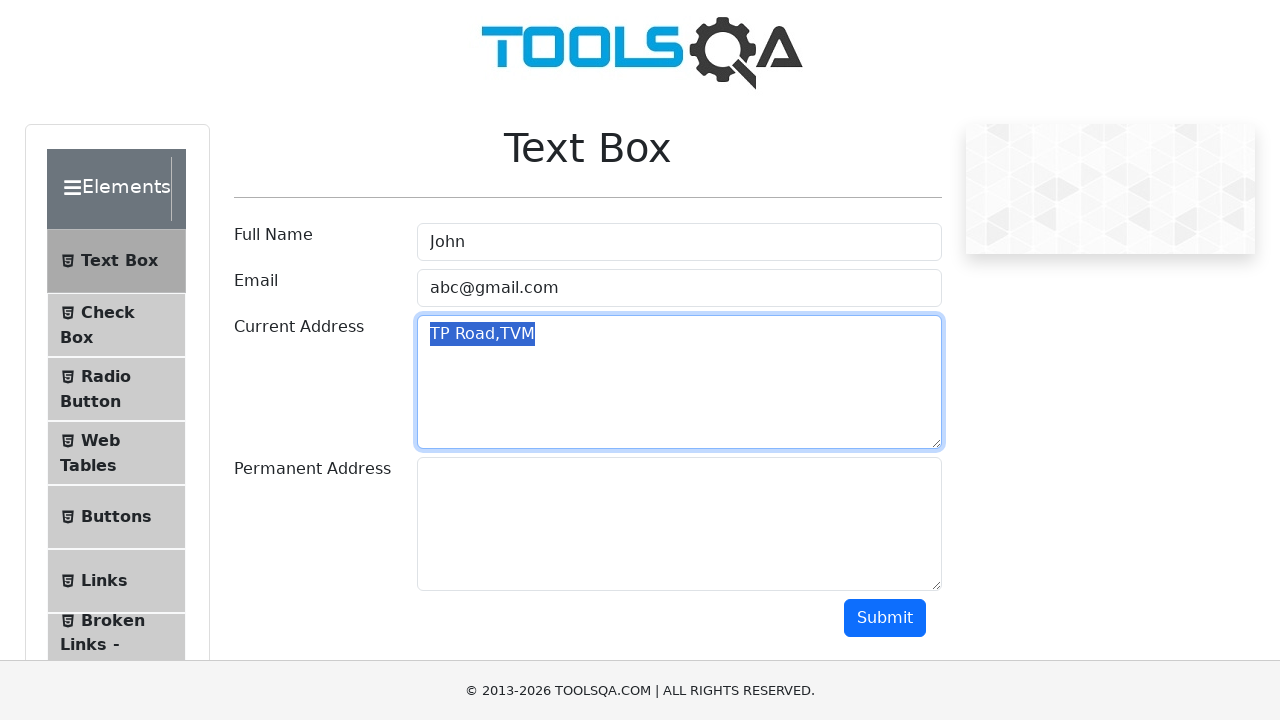

Copied current address text using Ctrl+C
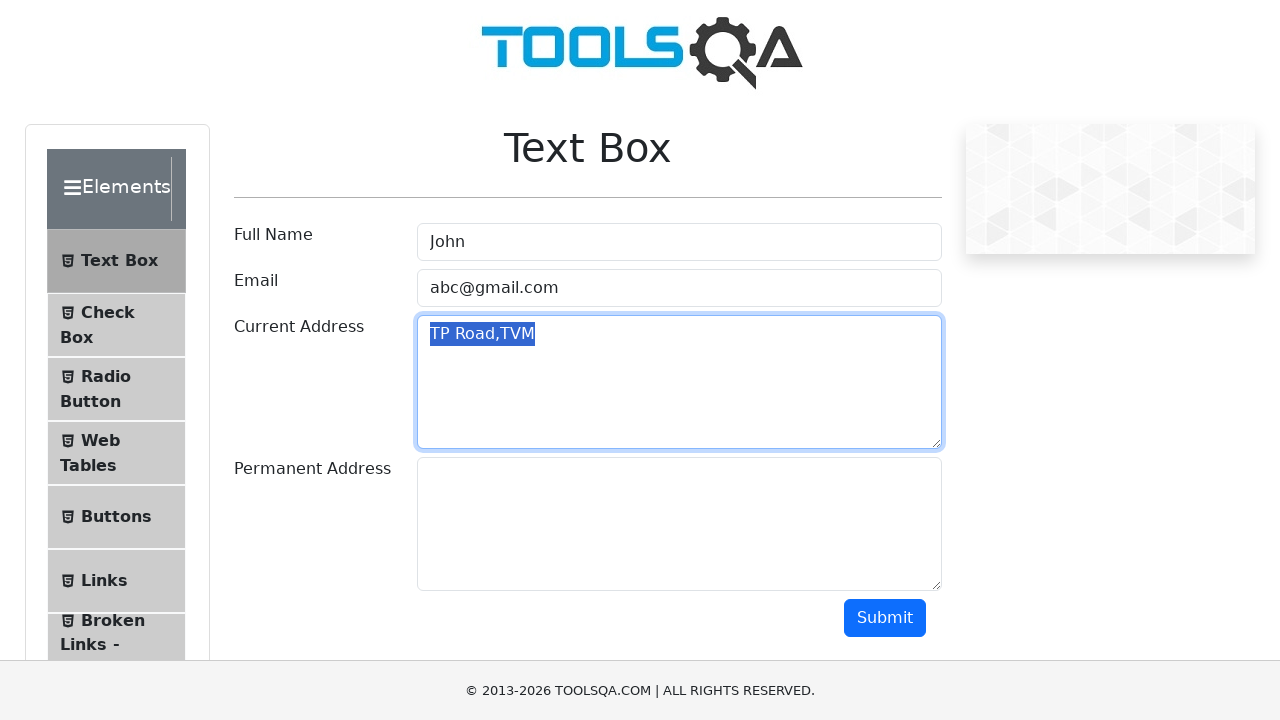

Navigated to permanent address field using Tab key
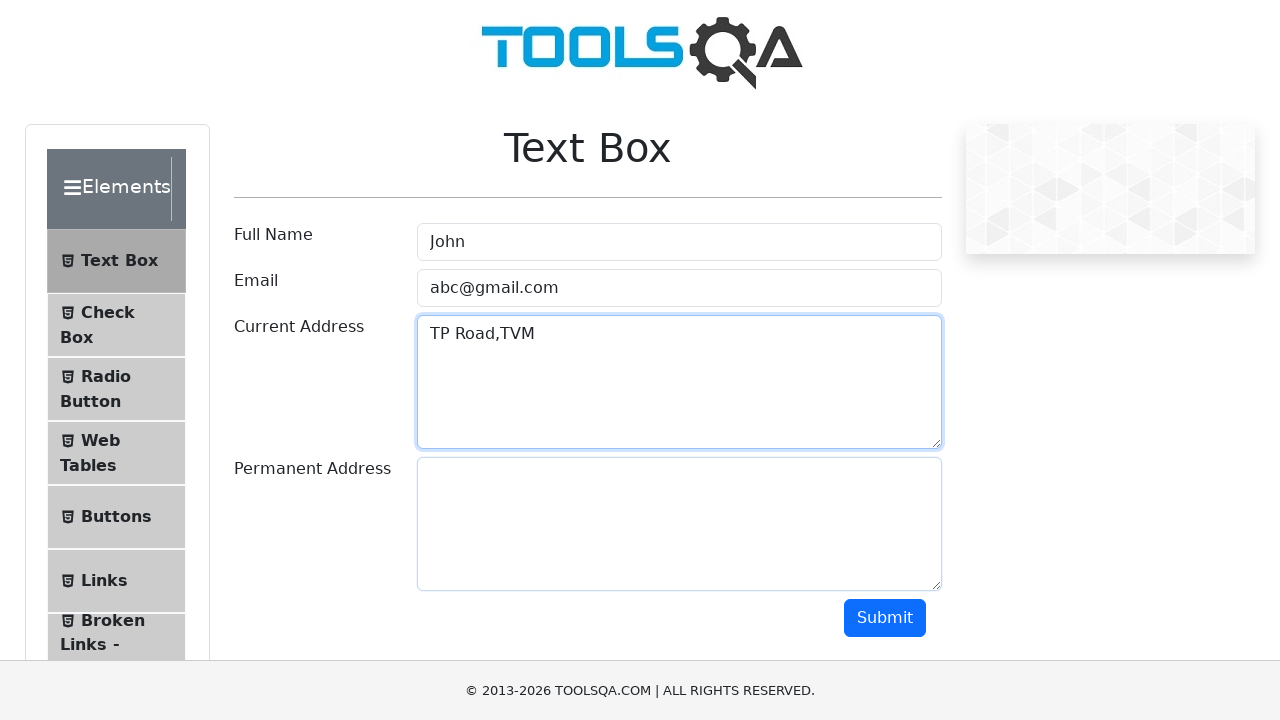

Pasted address into permanent address field using Ctrl+V
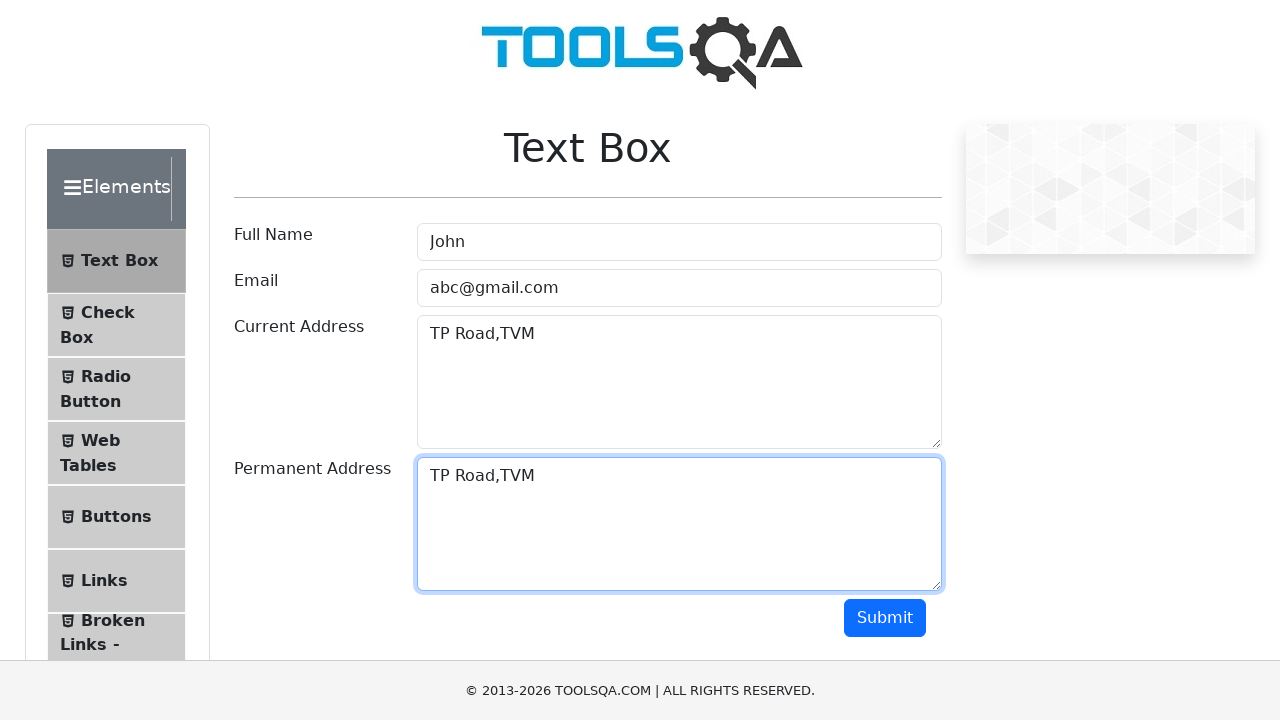

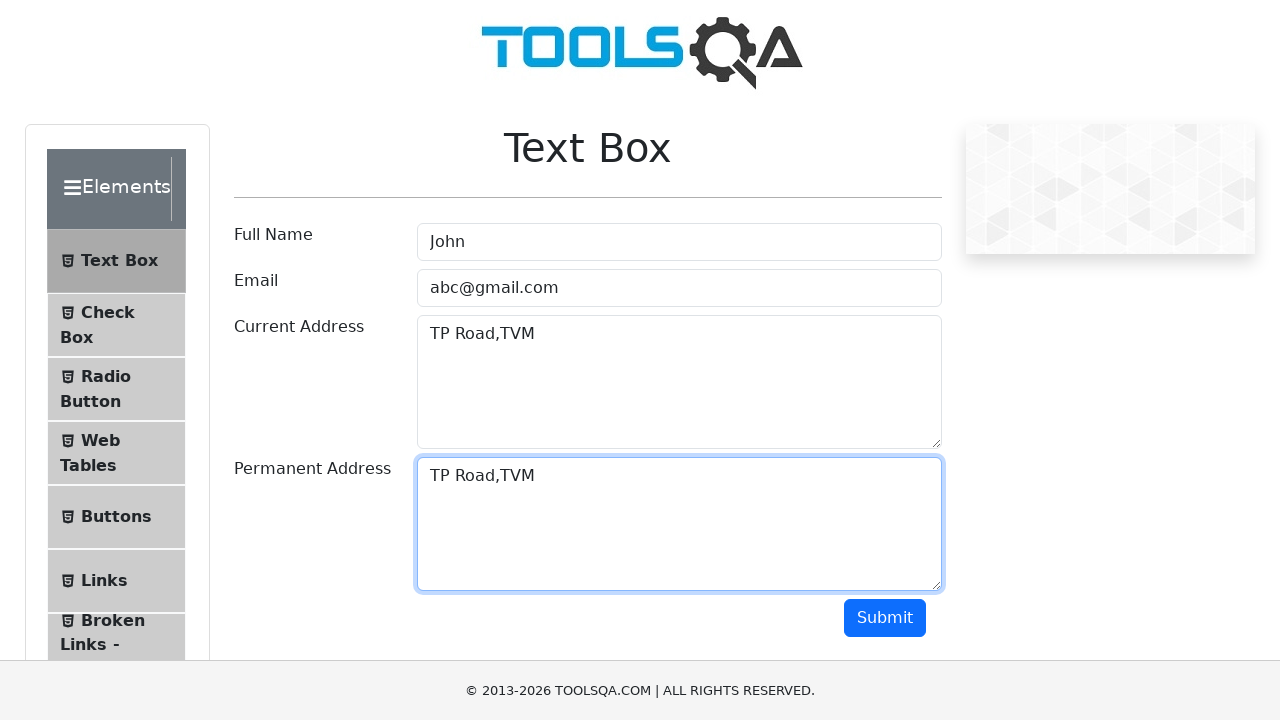